Tests the login form validation on Sauce Demo by navigating through the form using keyboard and submitting without credentials to verify the error message is displayed

Starting URL: https://www.saucedemo.com/

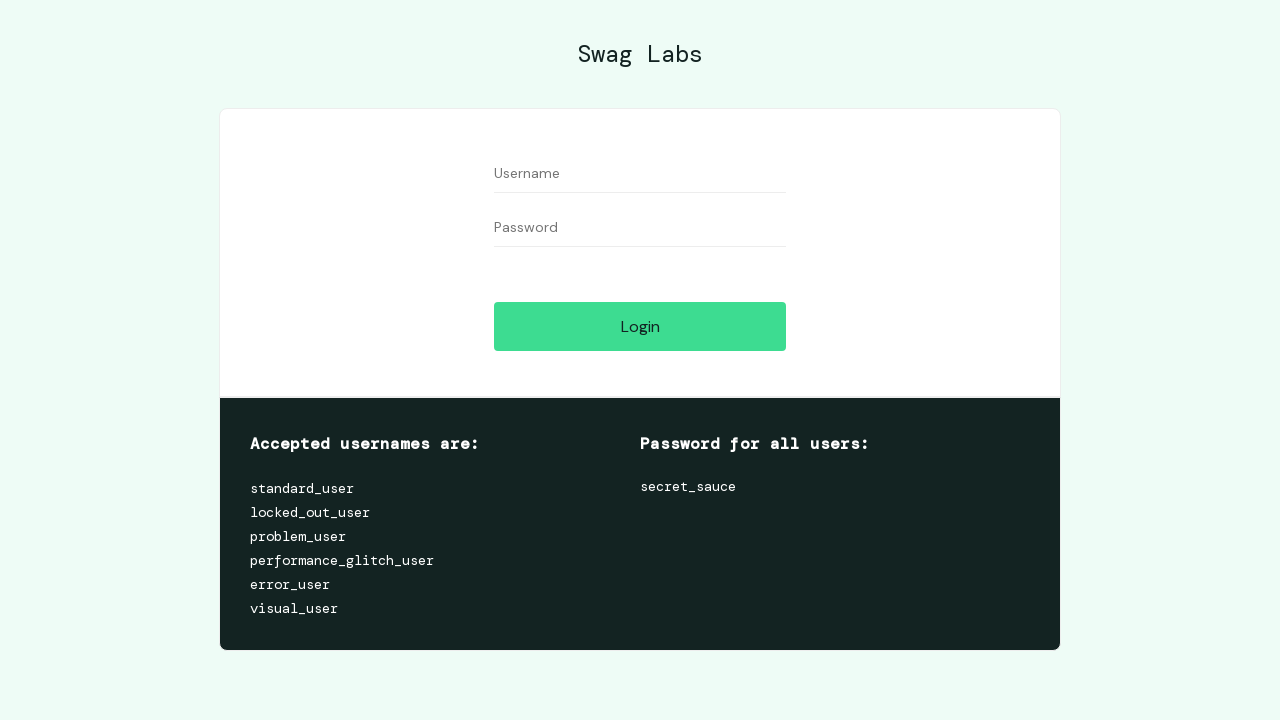

Navigated to Sauce Demo login page
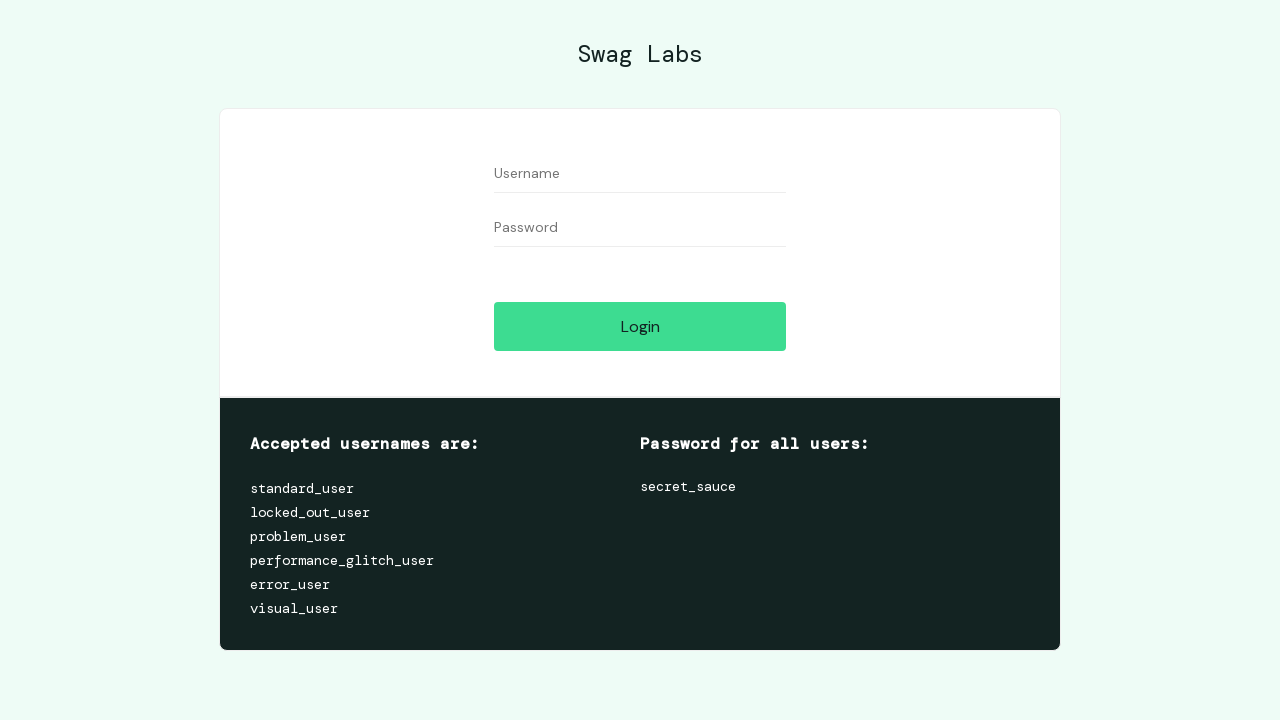

Pressed ArrowDown key to navigate down the form
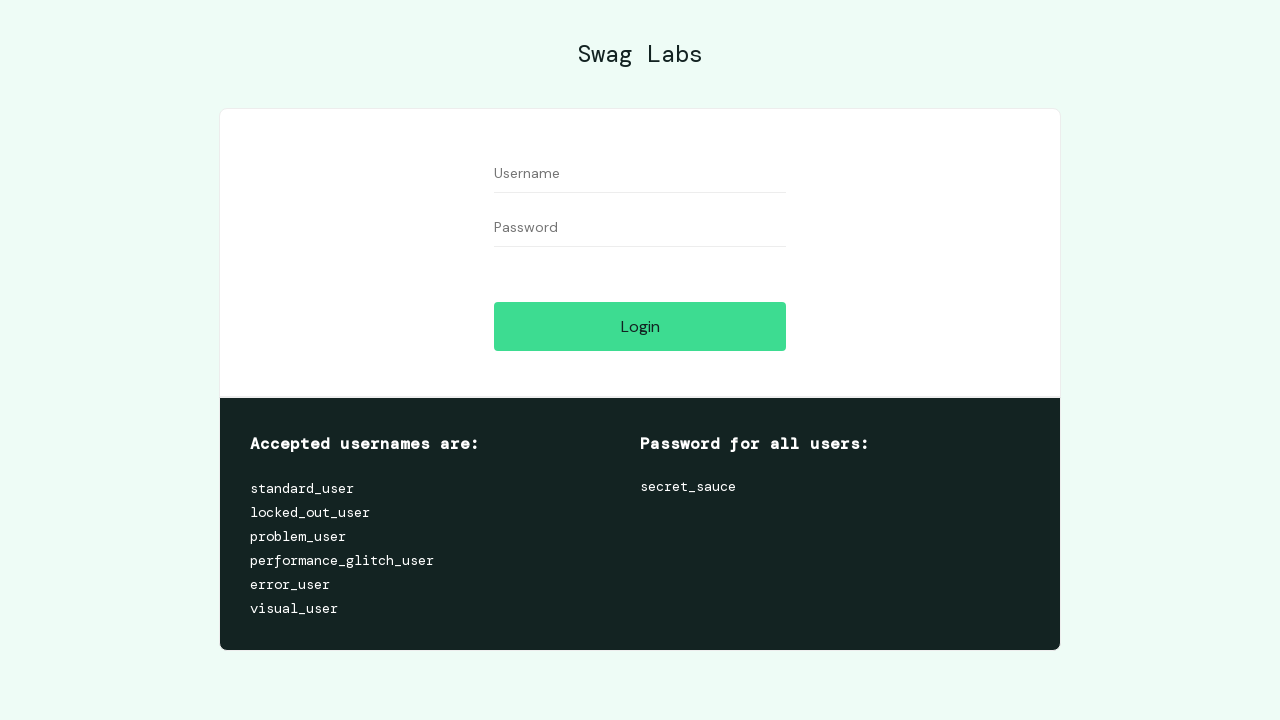

Pressed Tab key to navigate to next form element
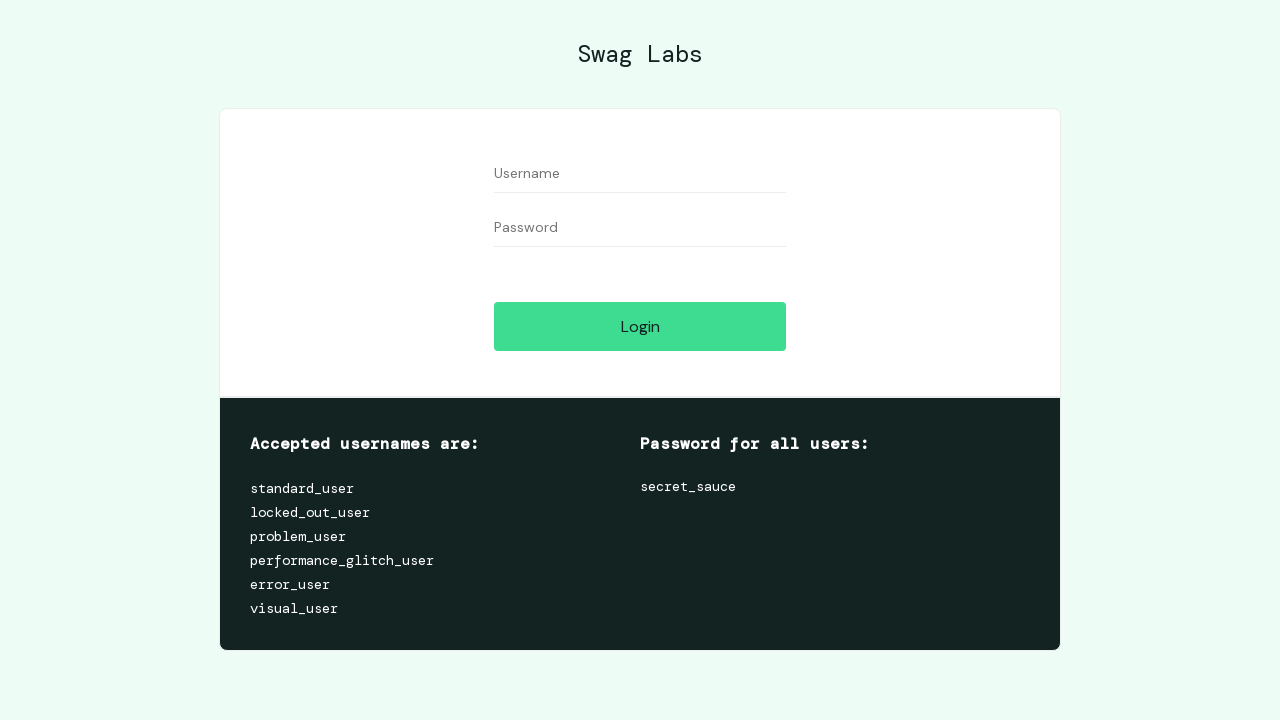

Pressed Tab key to navigate to next form element
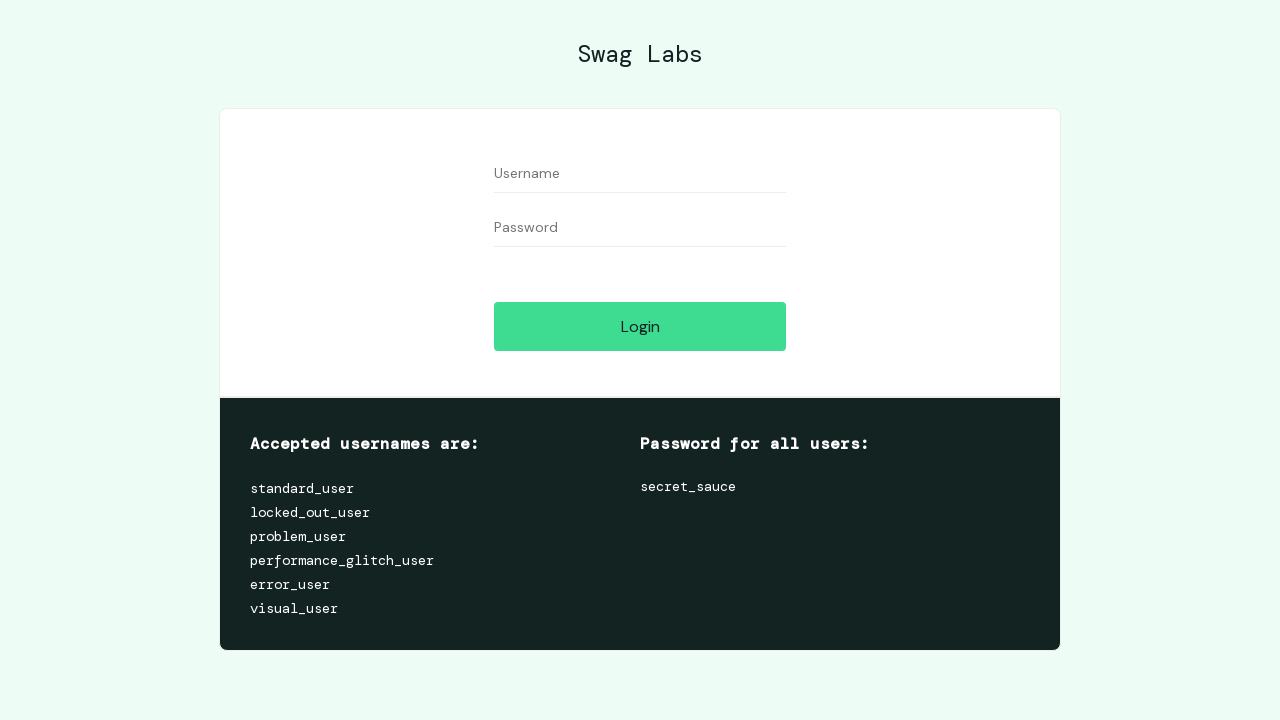

Pressed Tab key to navigate to submit button
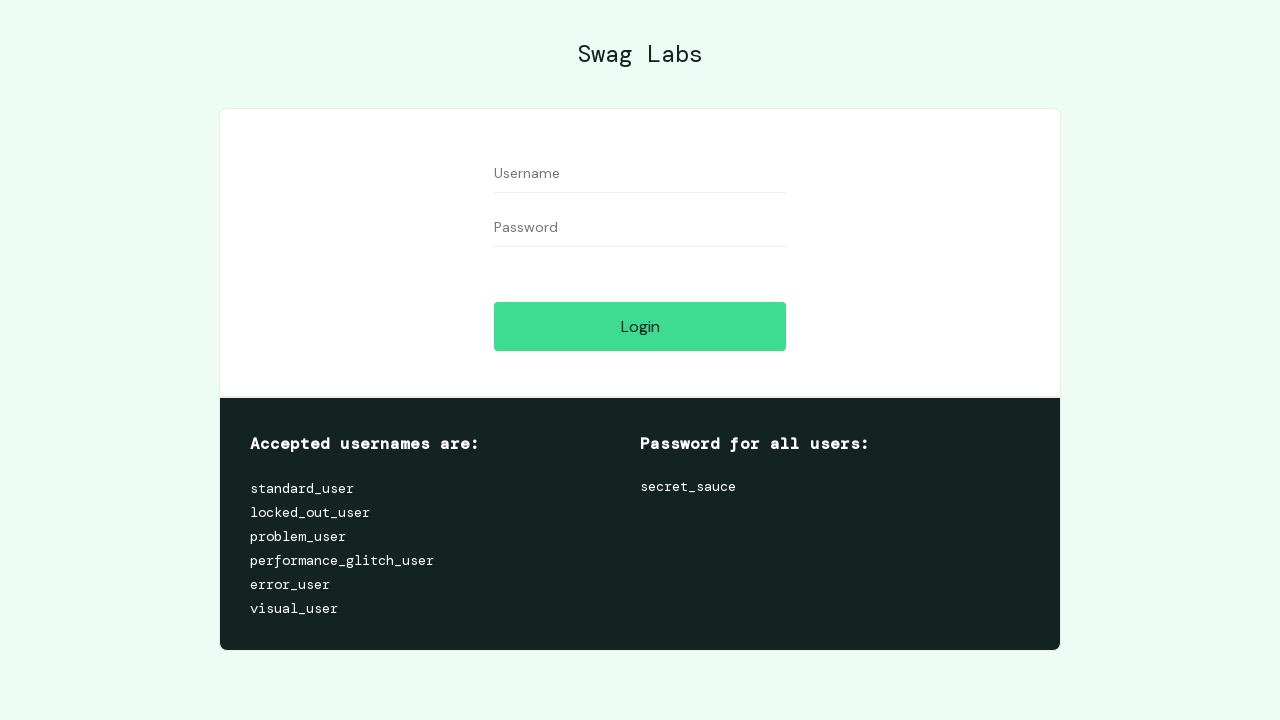

Pressed Enter to submit the login form without credentials
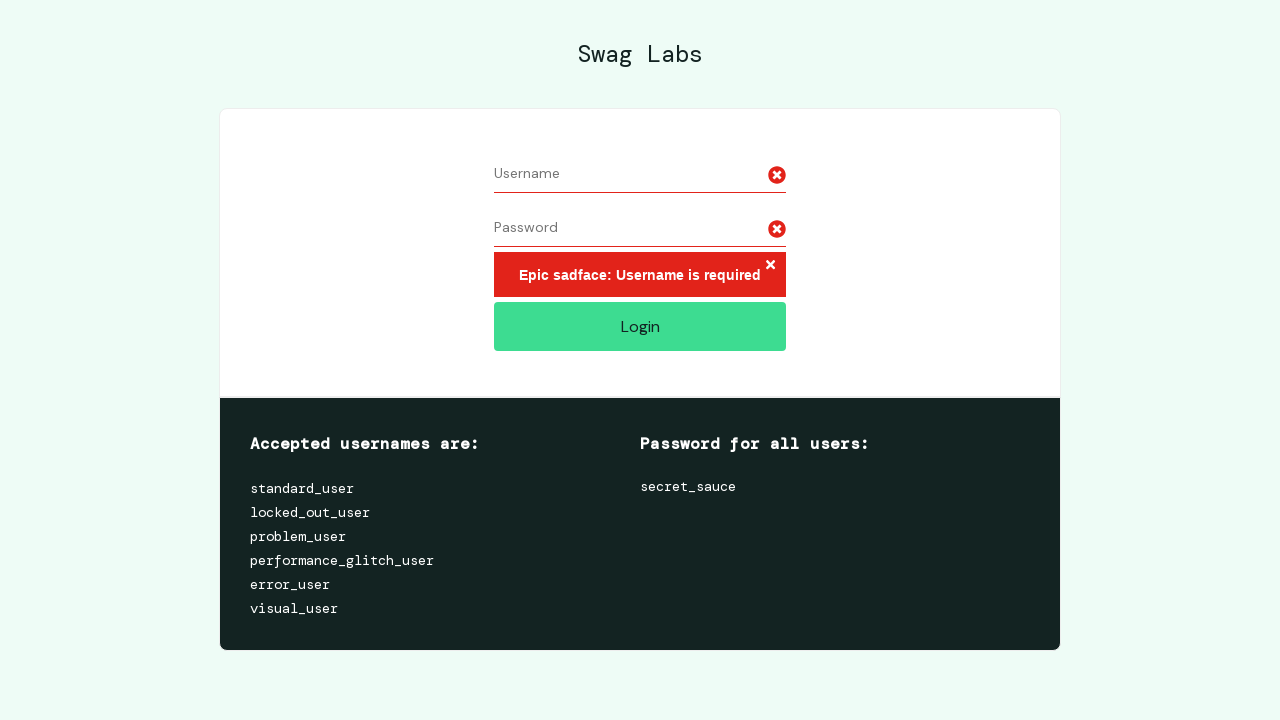

Error message element appeared on the page
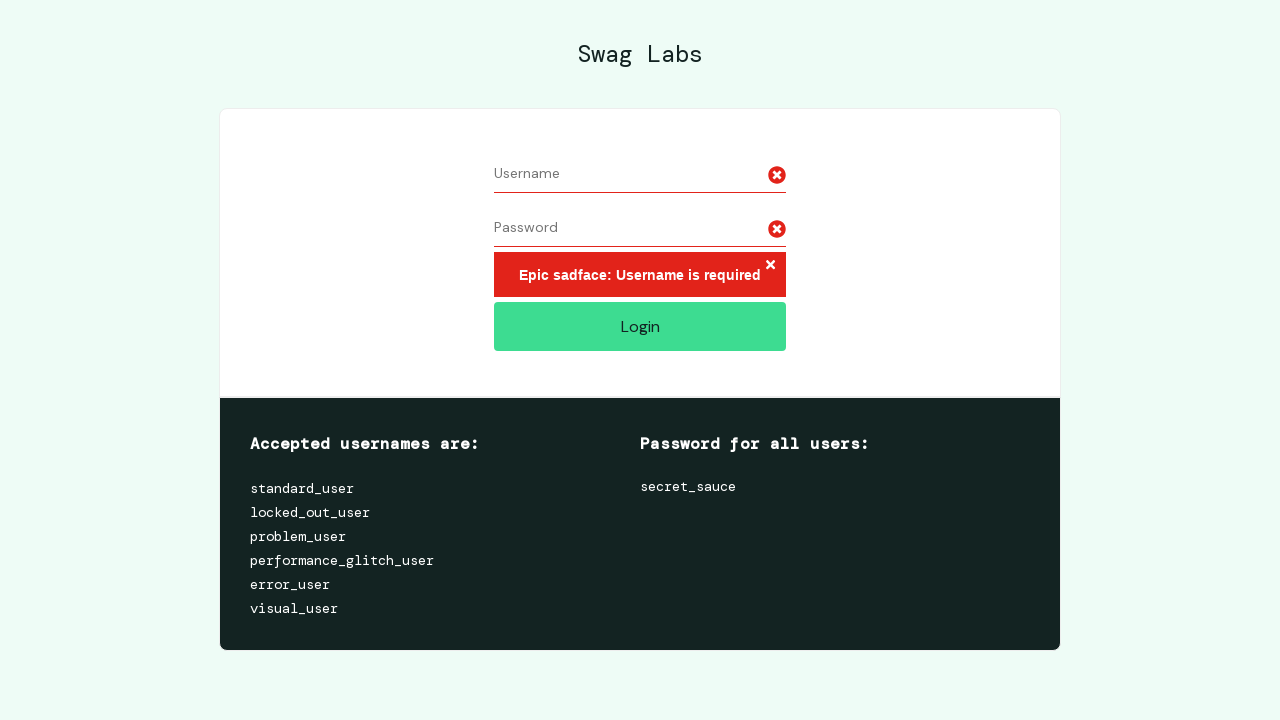

Retrieved error message text: Epic sadface: Username is required
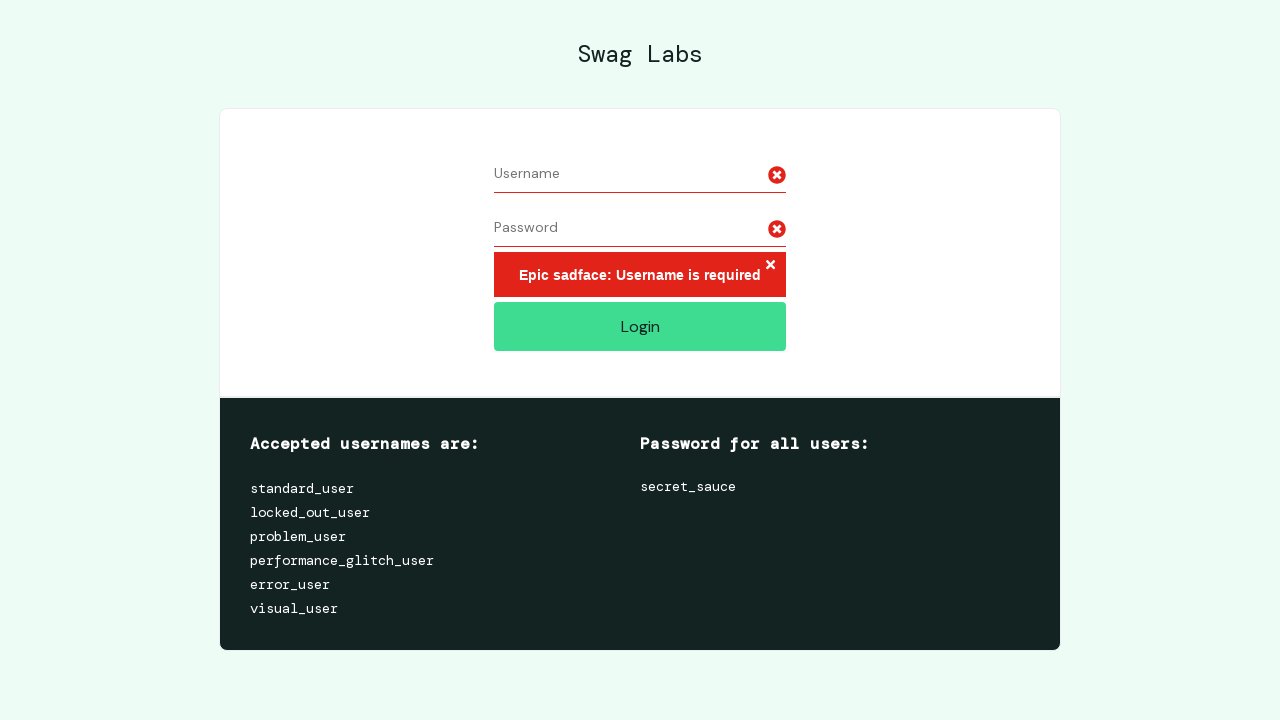

Printed error message to console
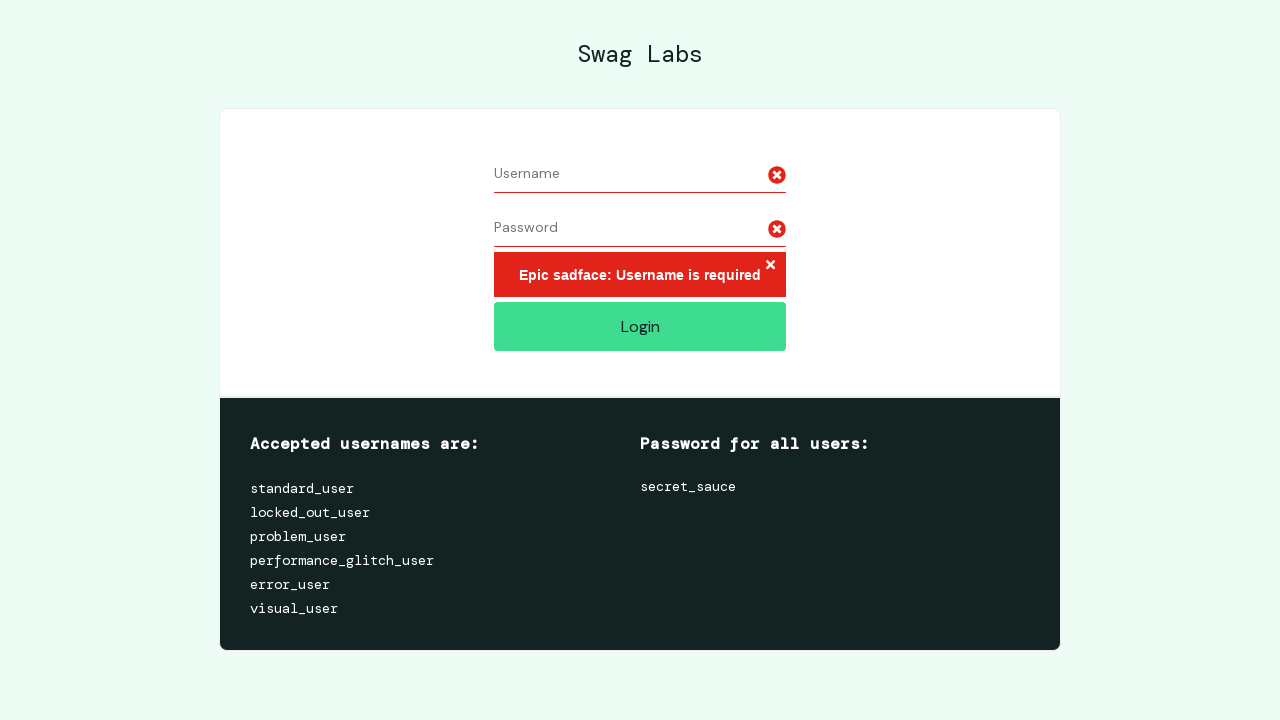

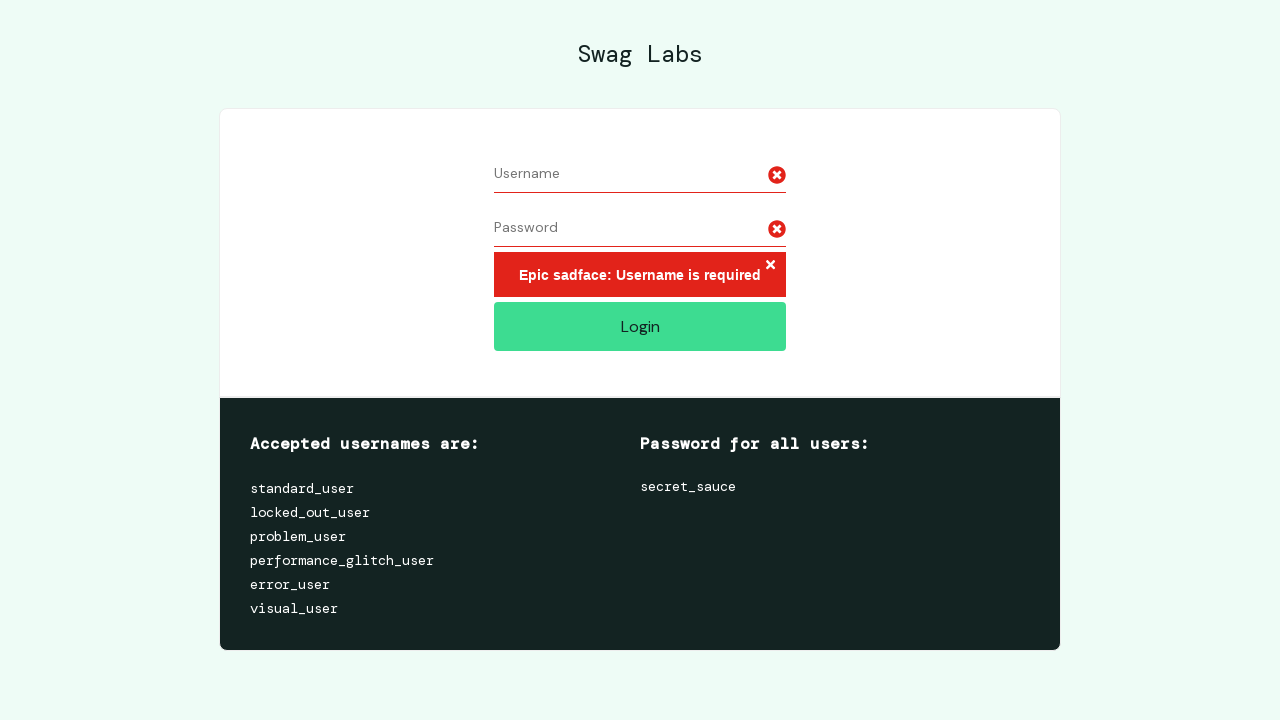